Tests radio button selection functionality

Starting URL: http://test.rubywatir.com/radios.php

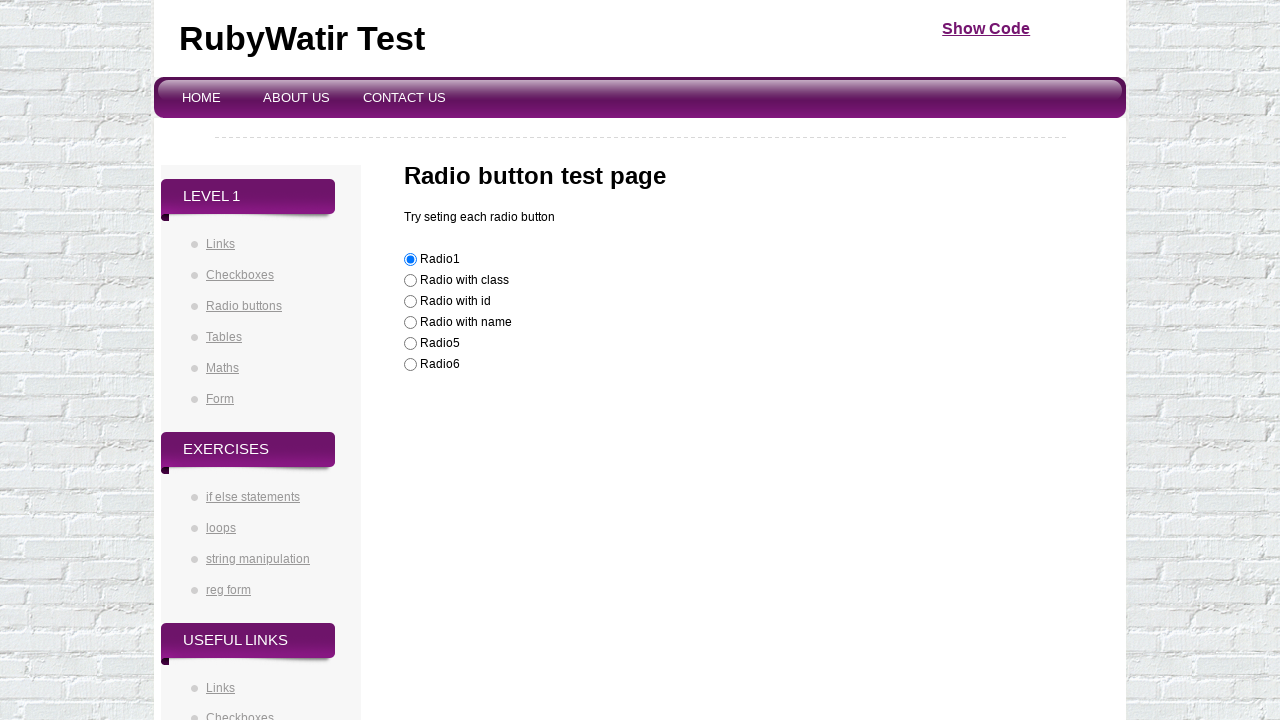

Navigated to radio buttons test page
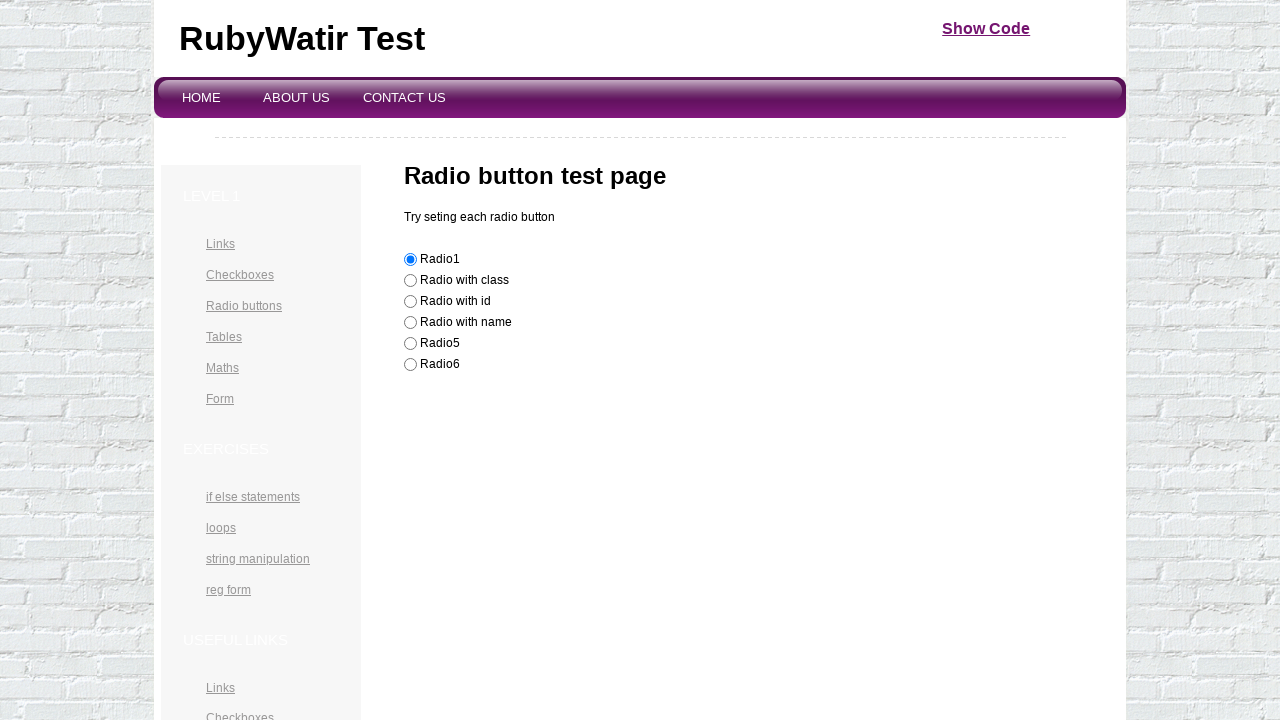

Checked radio button with id radioId at (410, 302) on #radioId
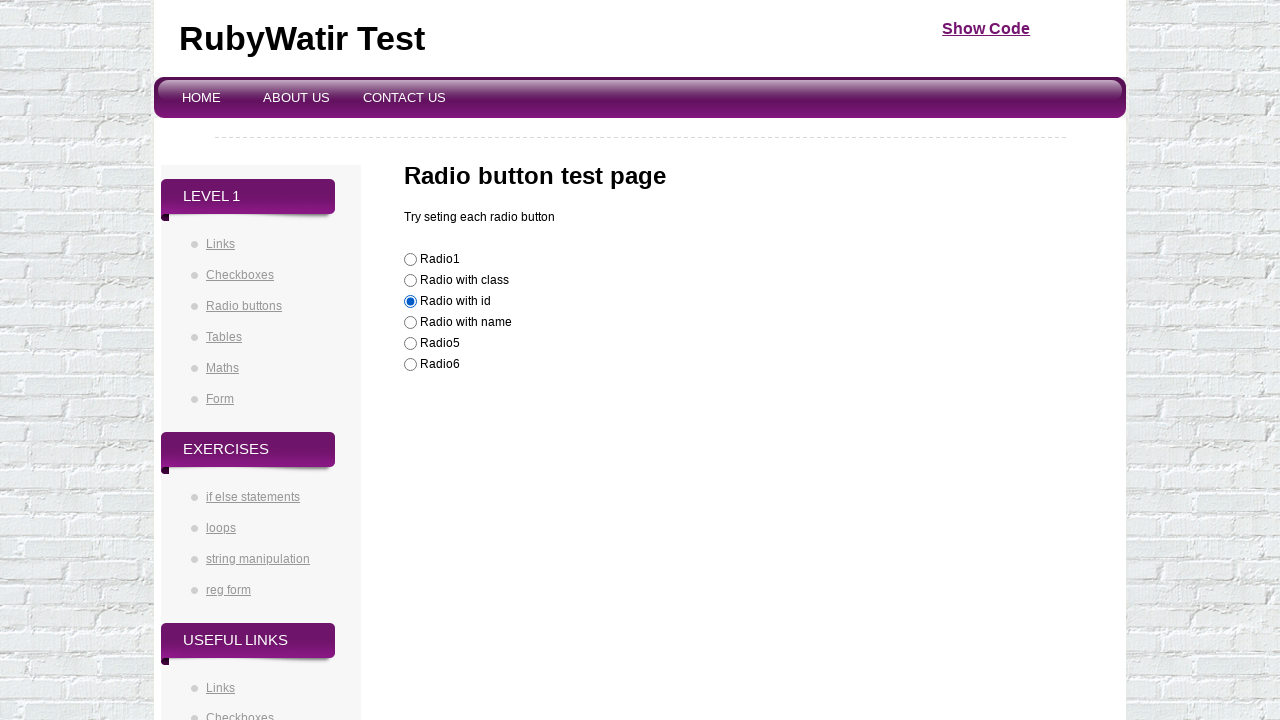

Checked radio button with value Radio1 at (410, 260) on [value="Radio1"]
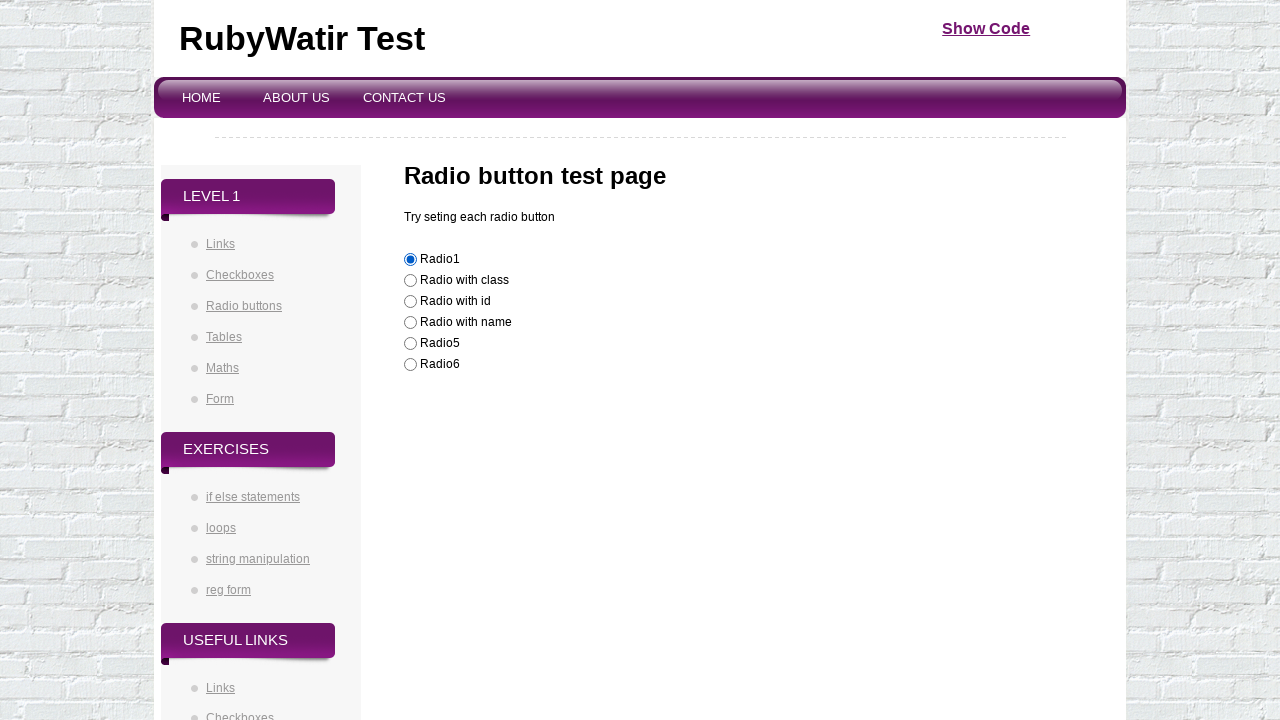

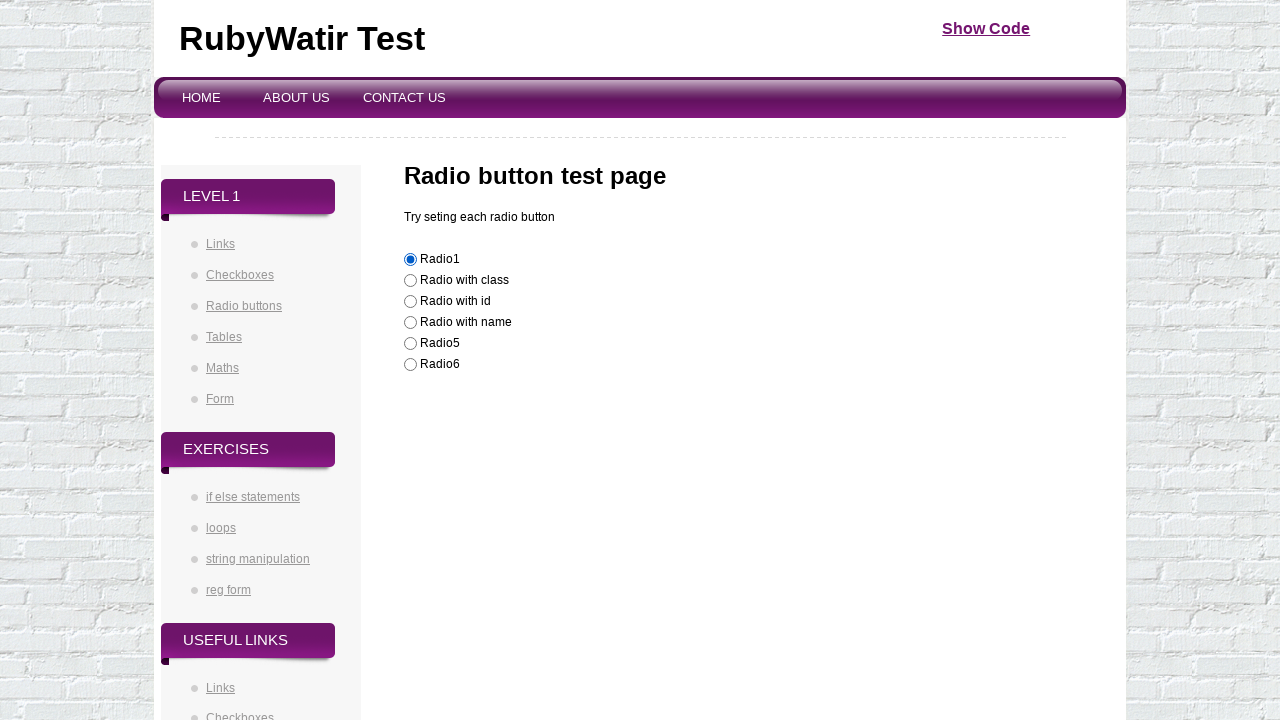